Tests text input on Selenium web form by entering text in the input field, submitting the form, and verifying the success message.

Starting URL: https://www.selenium.dev/selenium/web/web-form.html

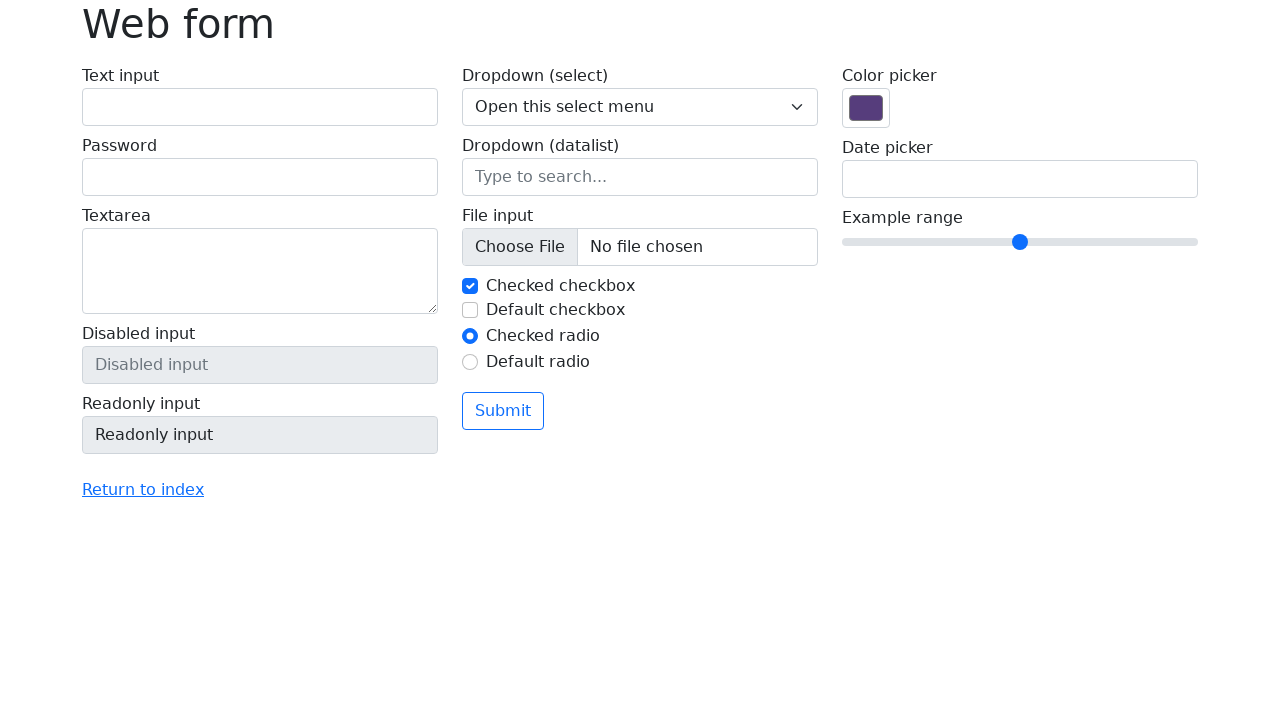

Clicked on text input field at (260, 107) on input#my-text-id
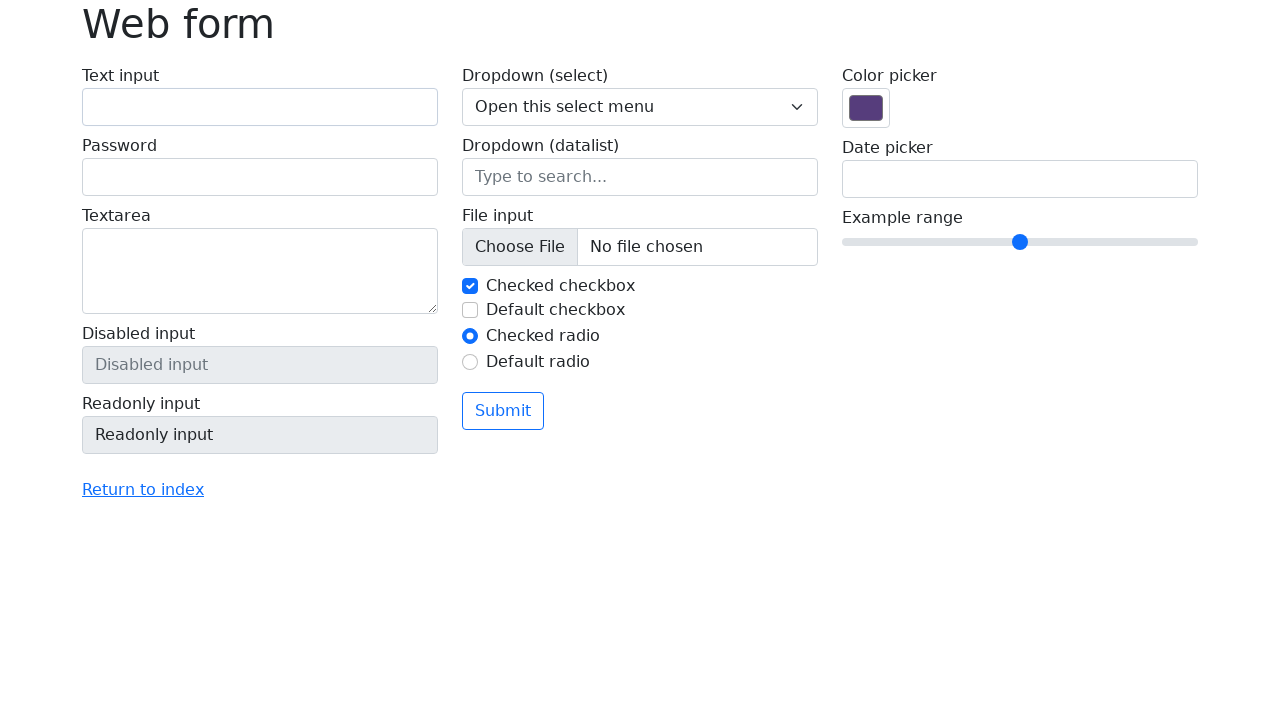

Filled text input field with 'Selenium' on input#my-text-id
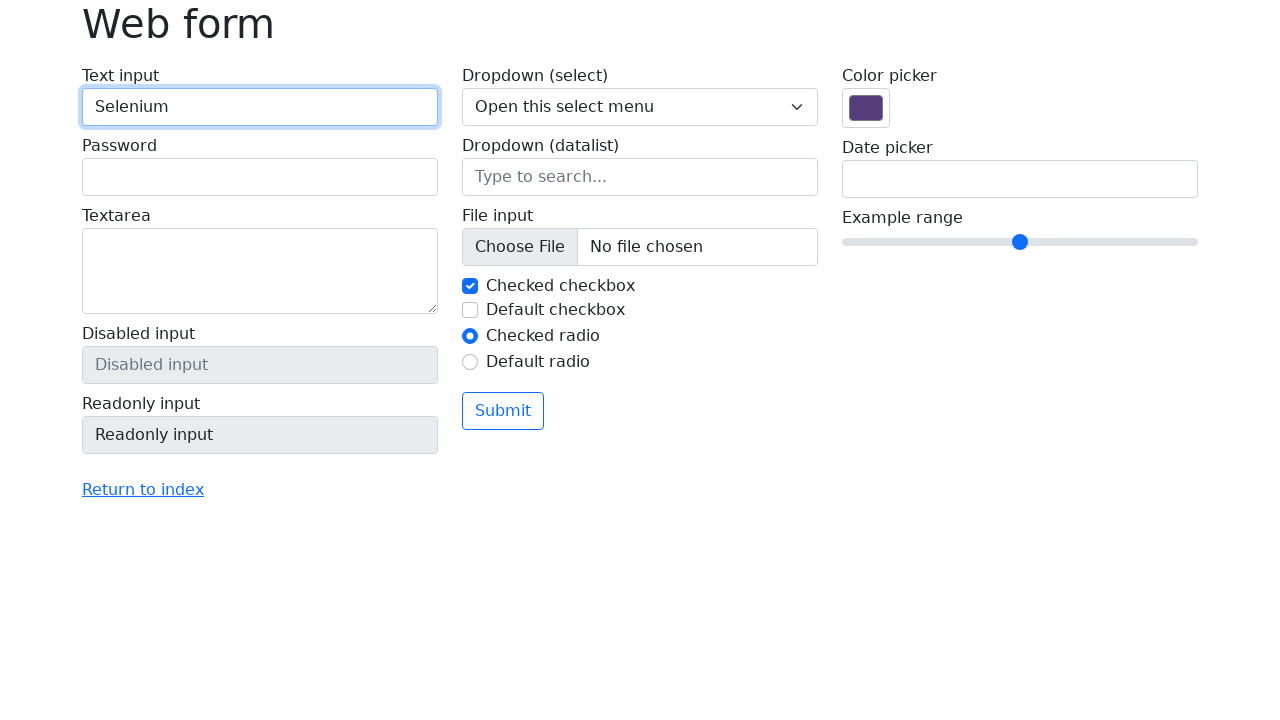

Clicked submit button to submit the form at (503, 411) on button[type='submit']
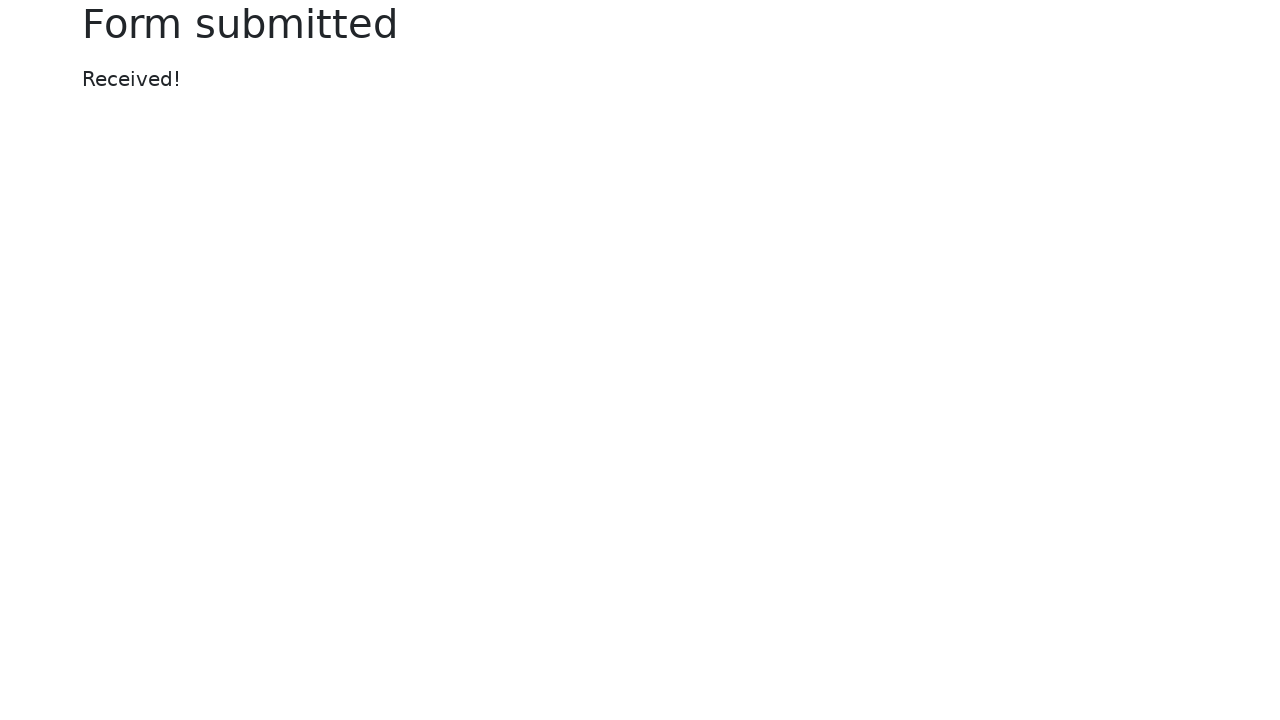

Success message element loaded on page
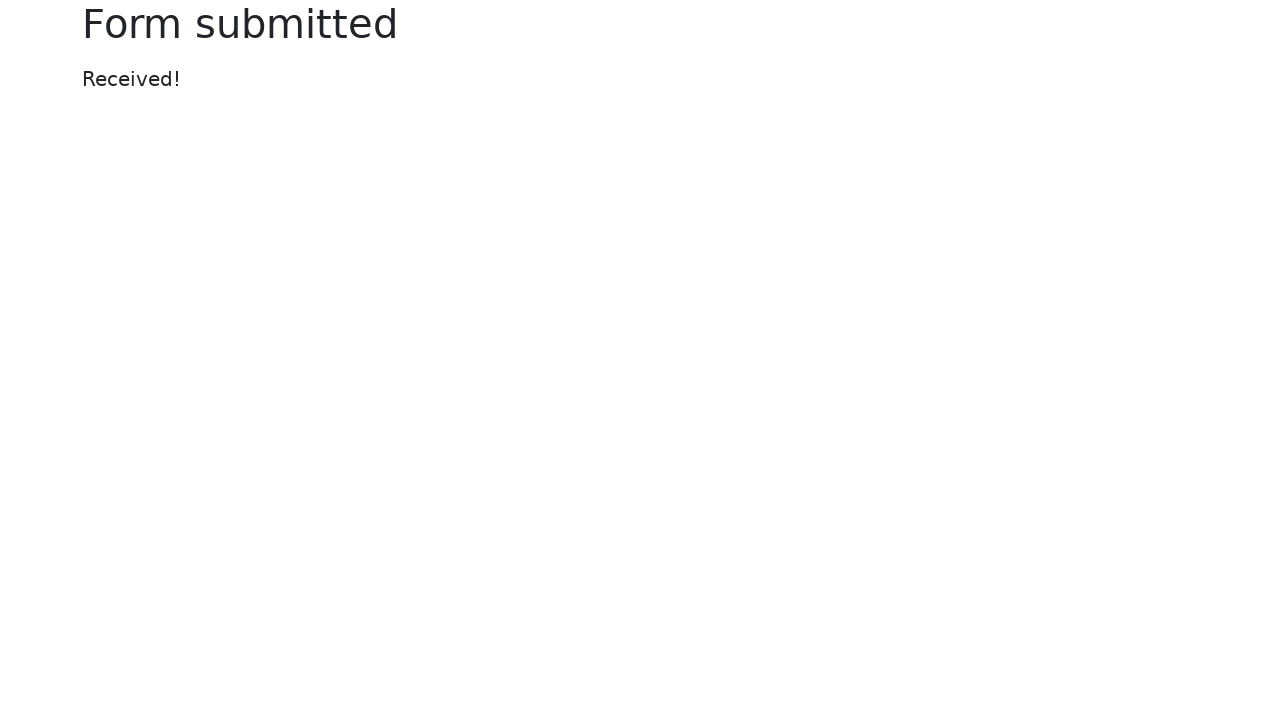

Retrieved success message text content
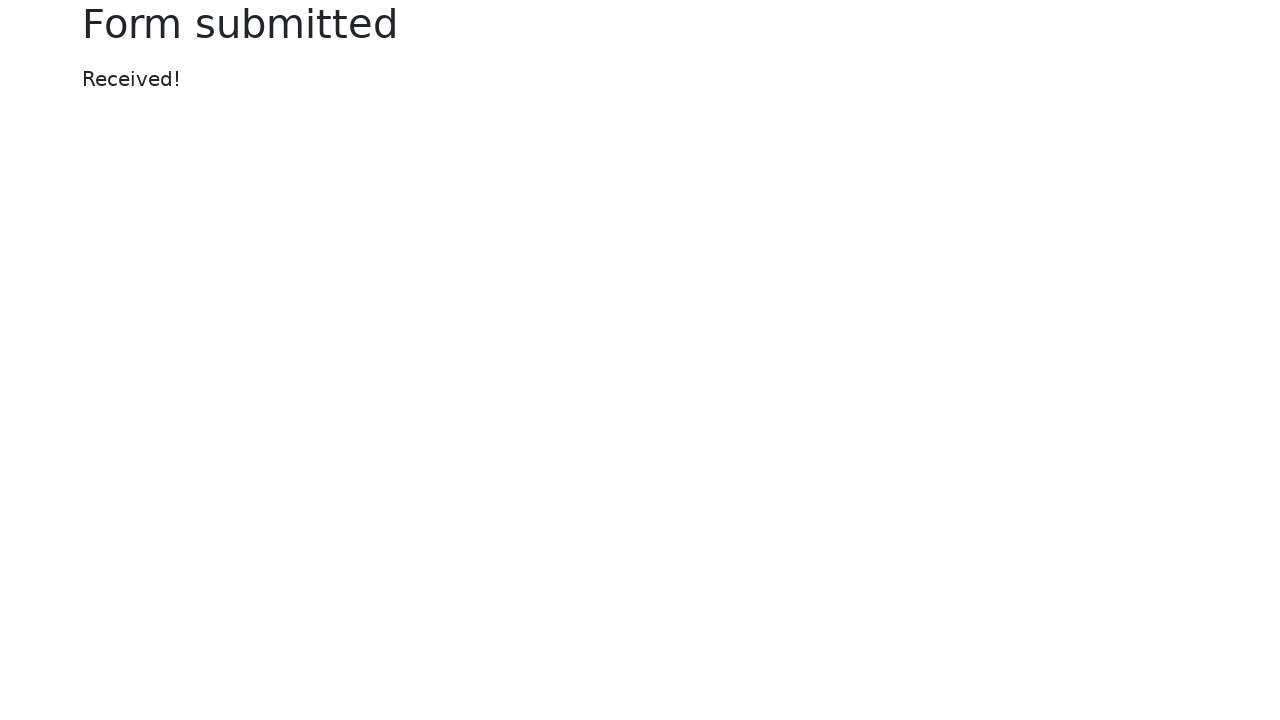

Verified success message equals 'Received!'
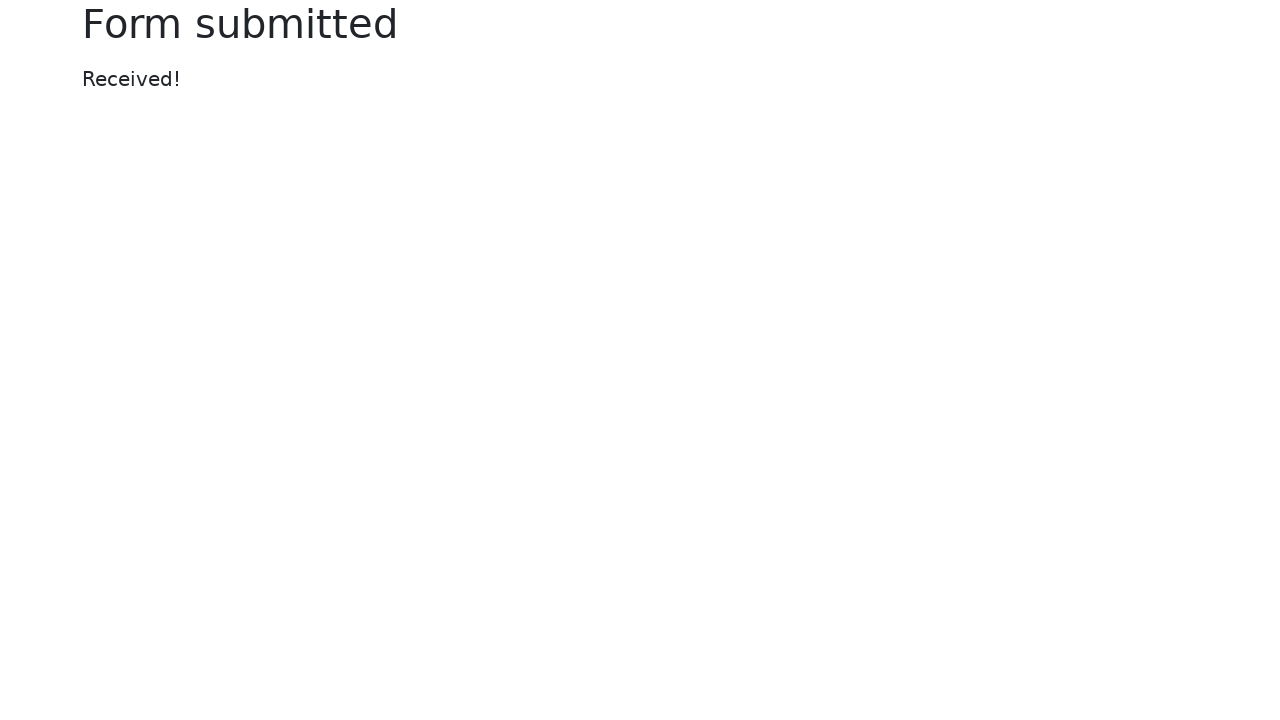

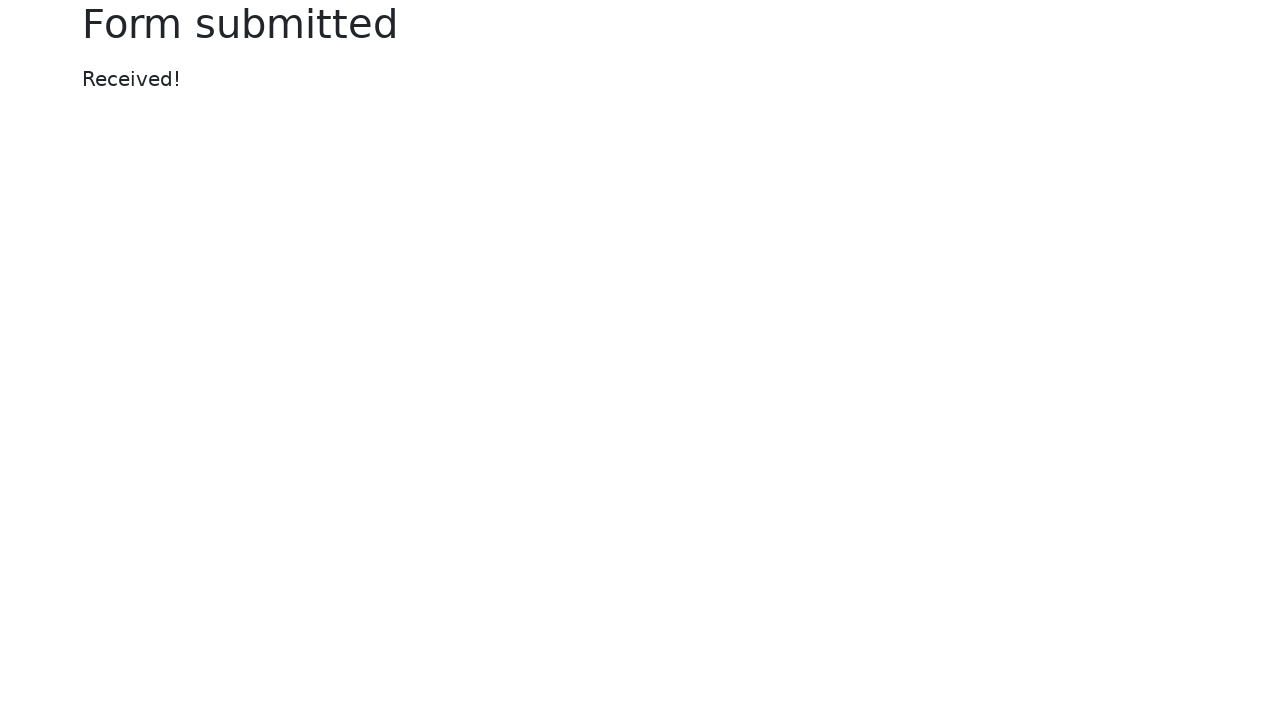